Tests dynamic properties of elements by waiting for a button to become enabled after 5 seconds, observing color change, and waiting for a button to become visible.

Starting URL: https://demoqa.com/dynamic-properties

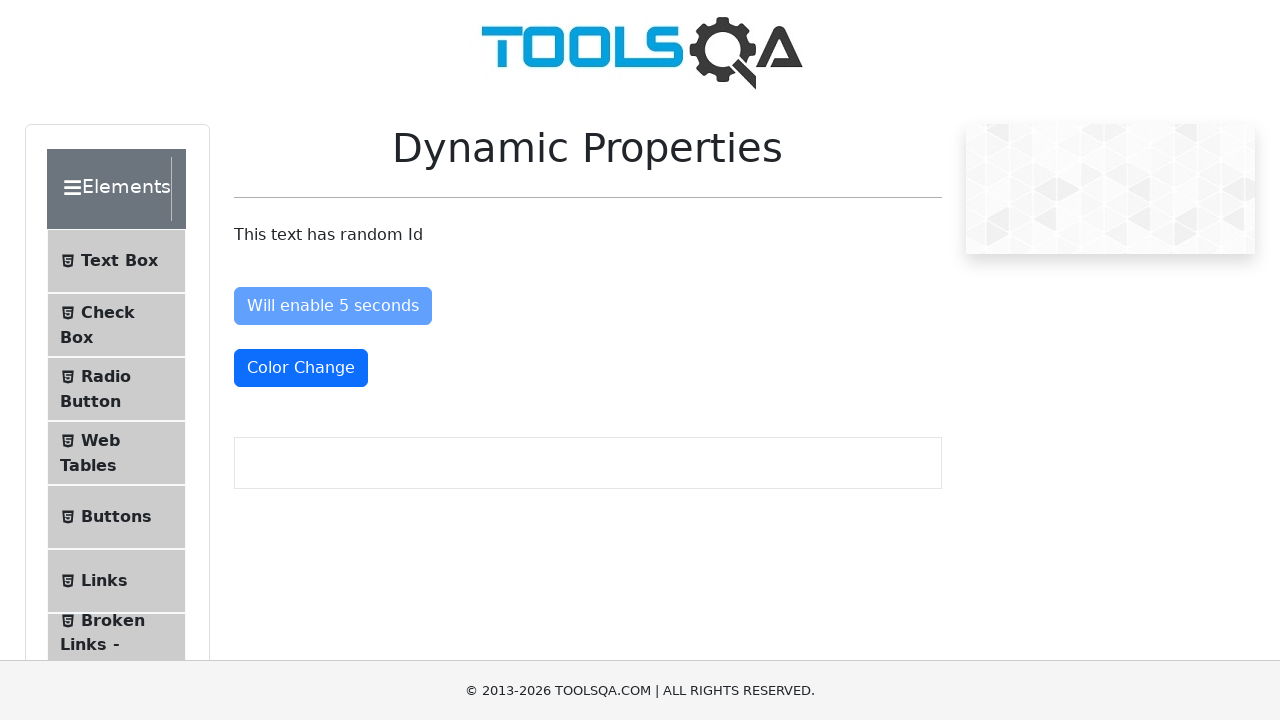

Navigated to dynamic properties test page
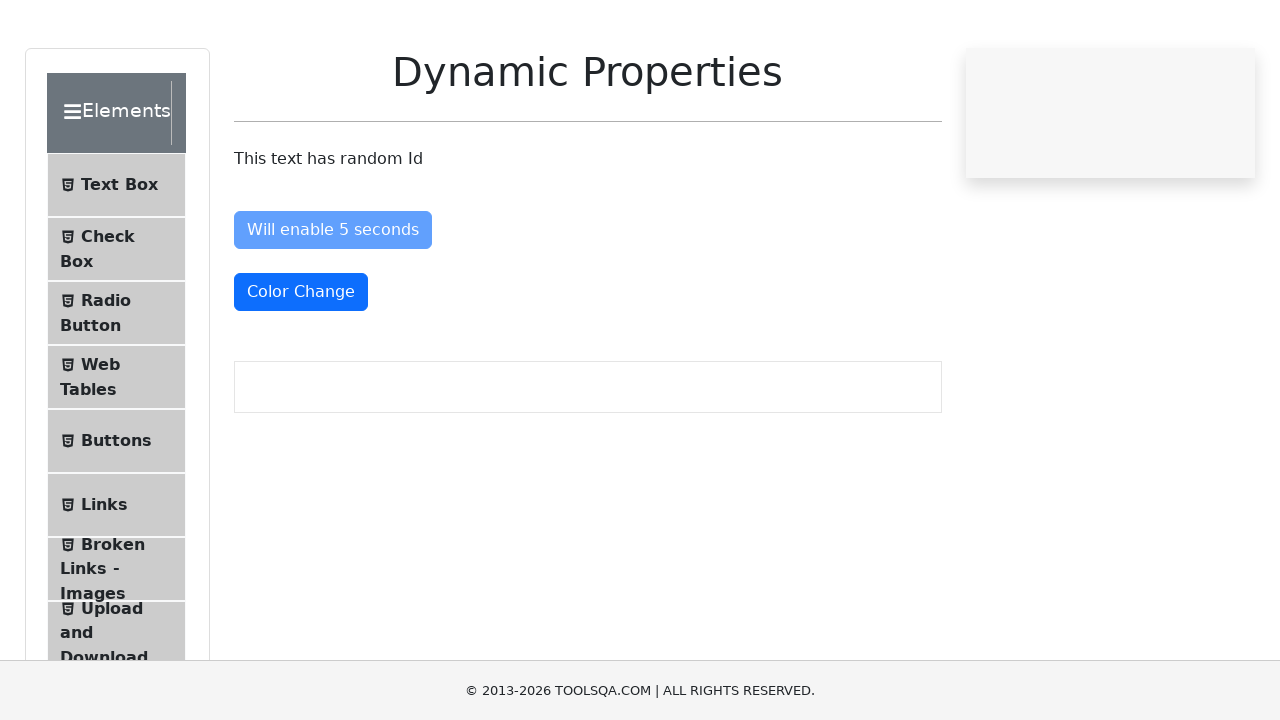

Button became enabled after 5 seconds
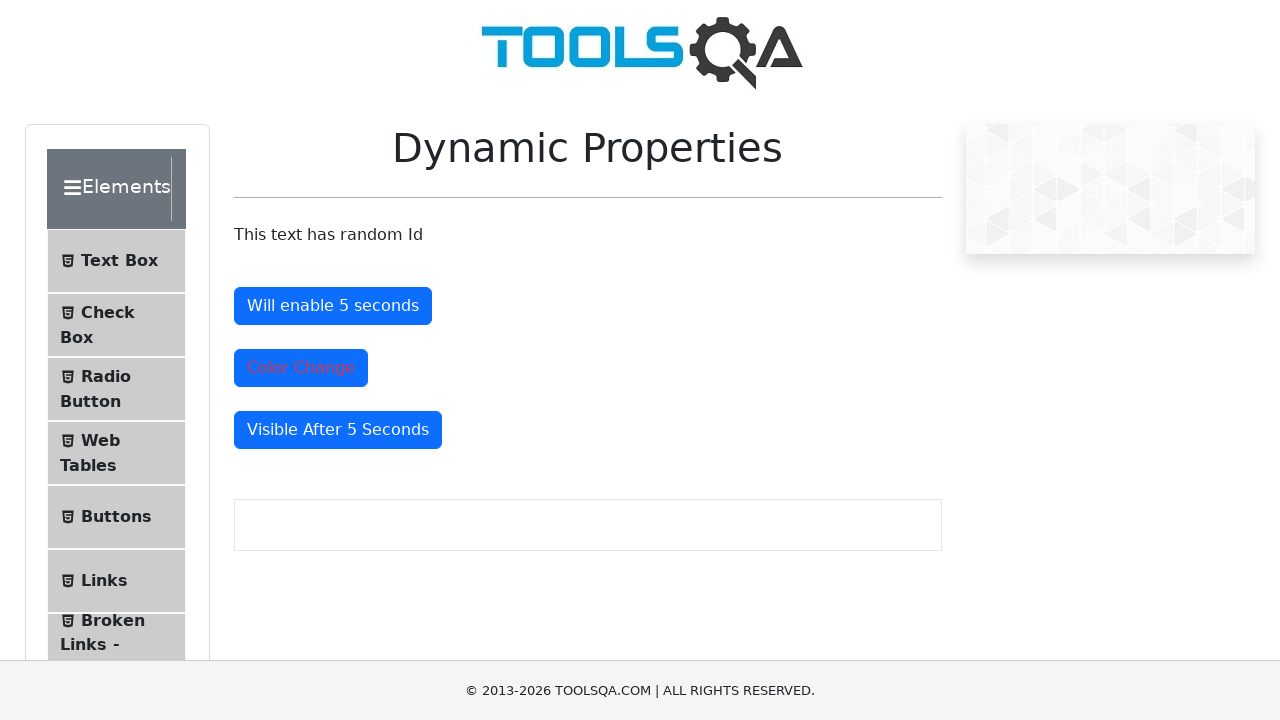

Color change button changed to red color (rgb(220, 53, 69))
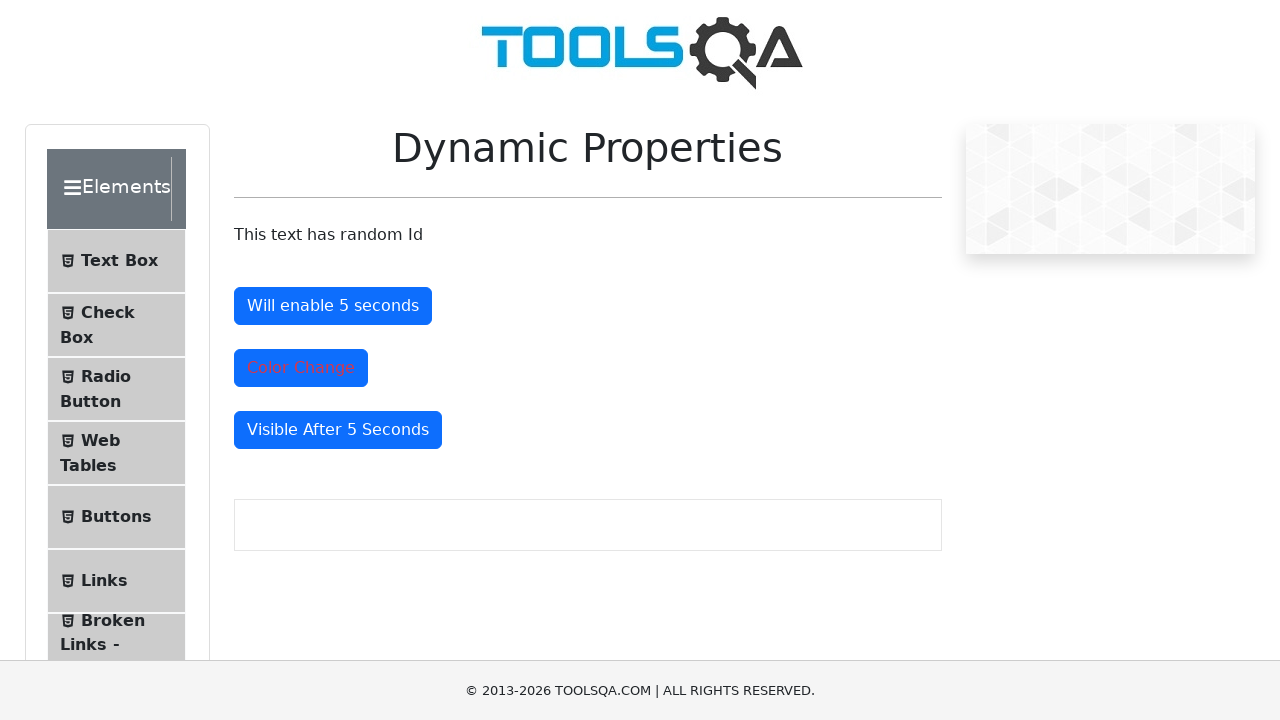

Visible After 5 Seconds button became visible
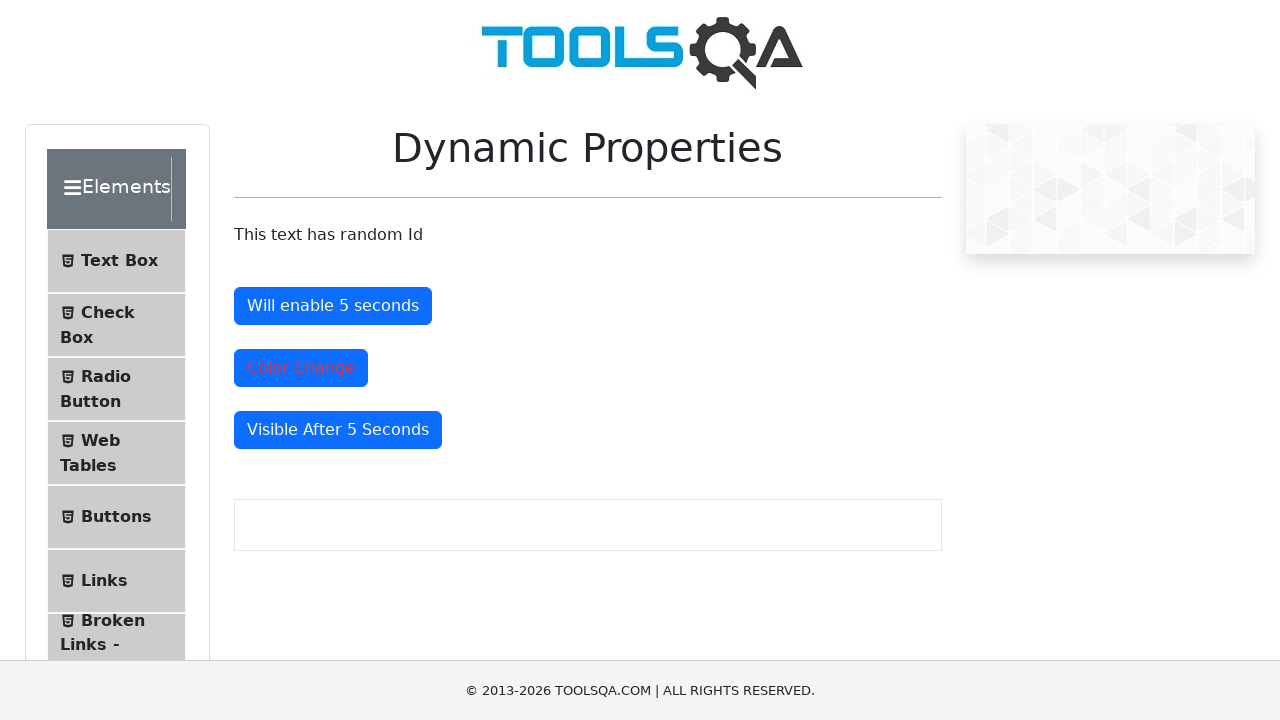

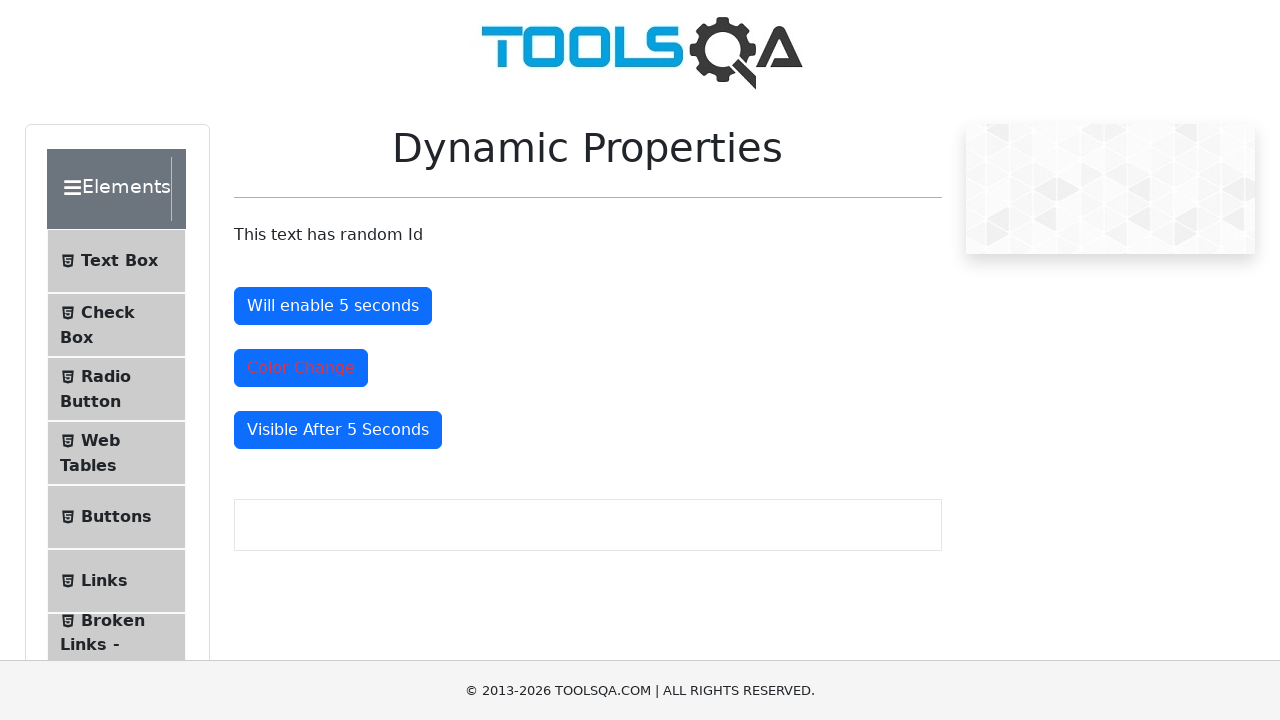